Tests right-click context menu functionality, handles JavaScript alert, and navigates to a new window to verify content

Starting URL: https://the-internet.herokuapp.com/context_menu

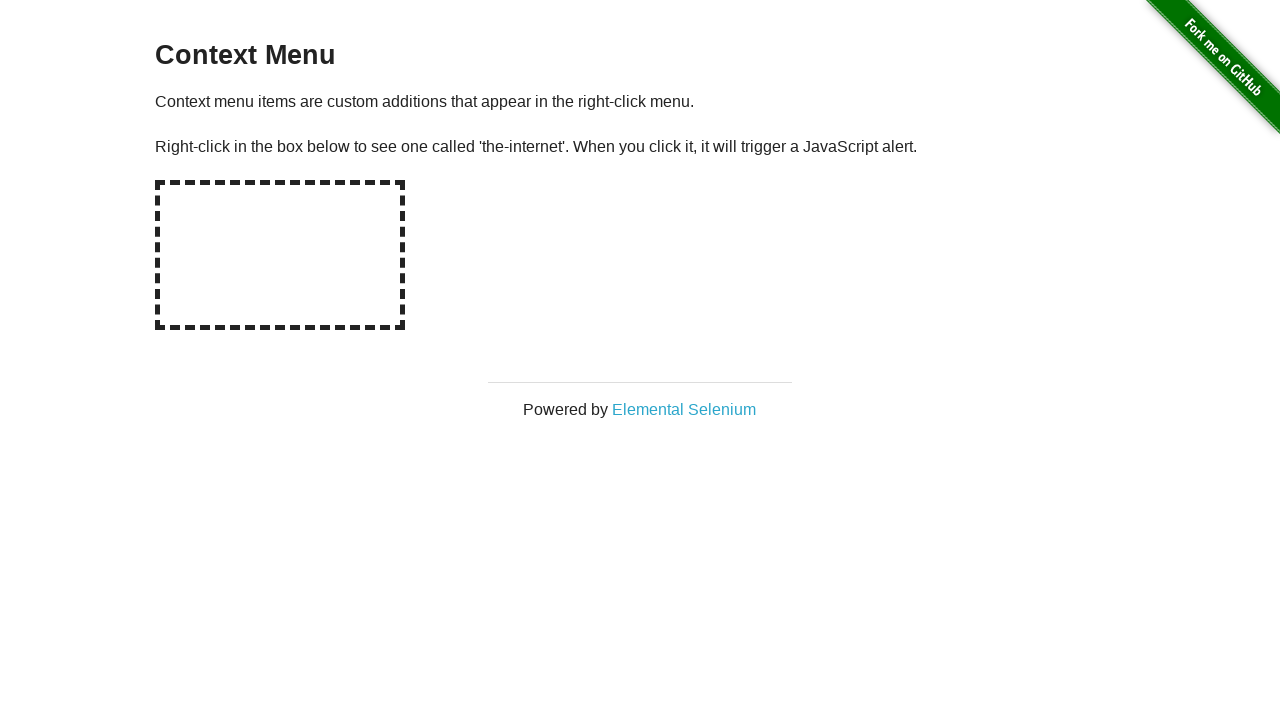

Right-clicked on the hot-spot element to open context menu at (280, 255) on xpath=//div[@id='hot-spot']
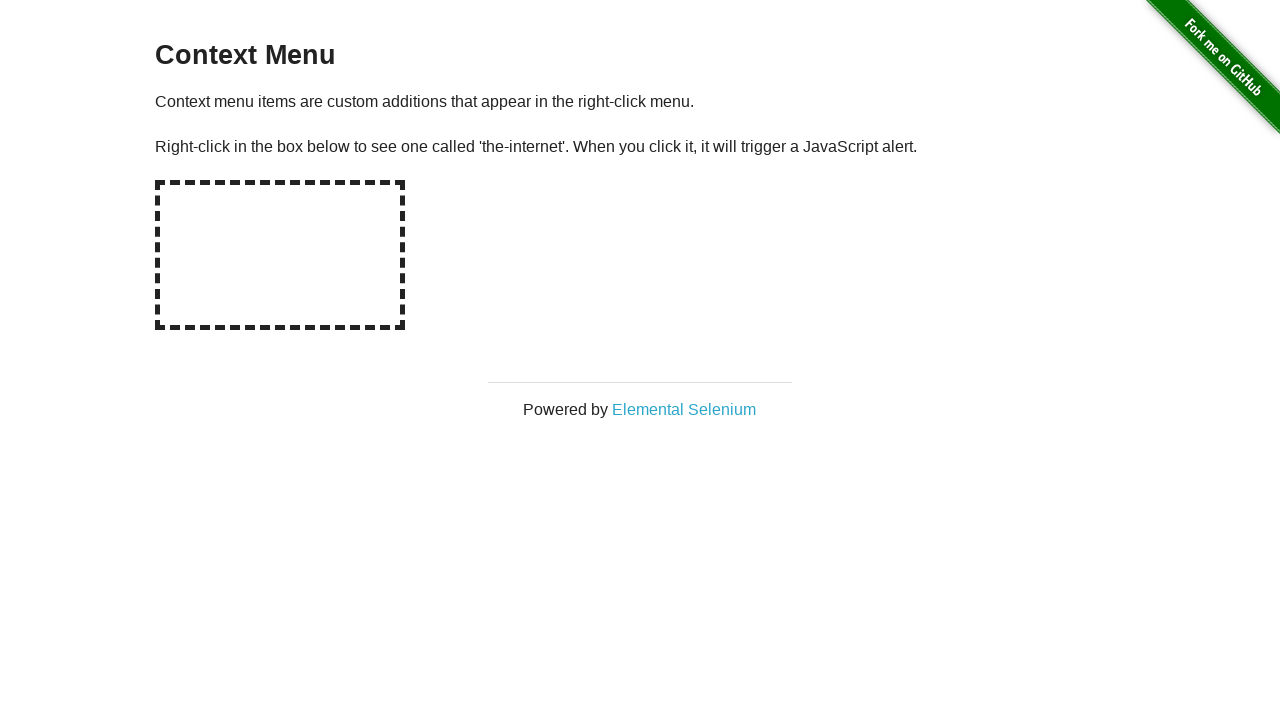

Set up handler to accept JavaScript alert dialogs
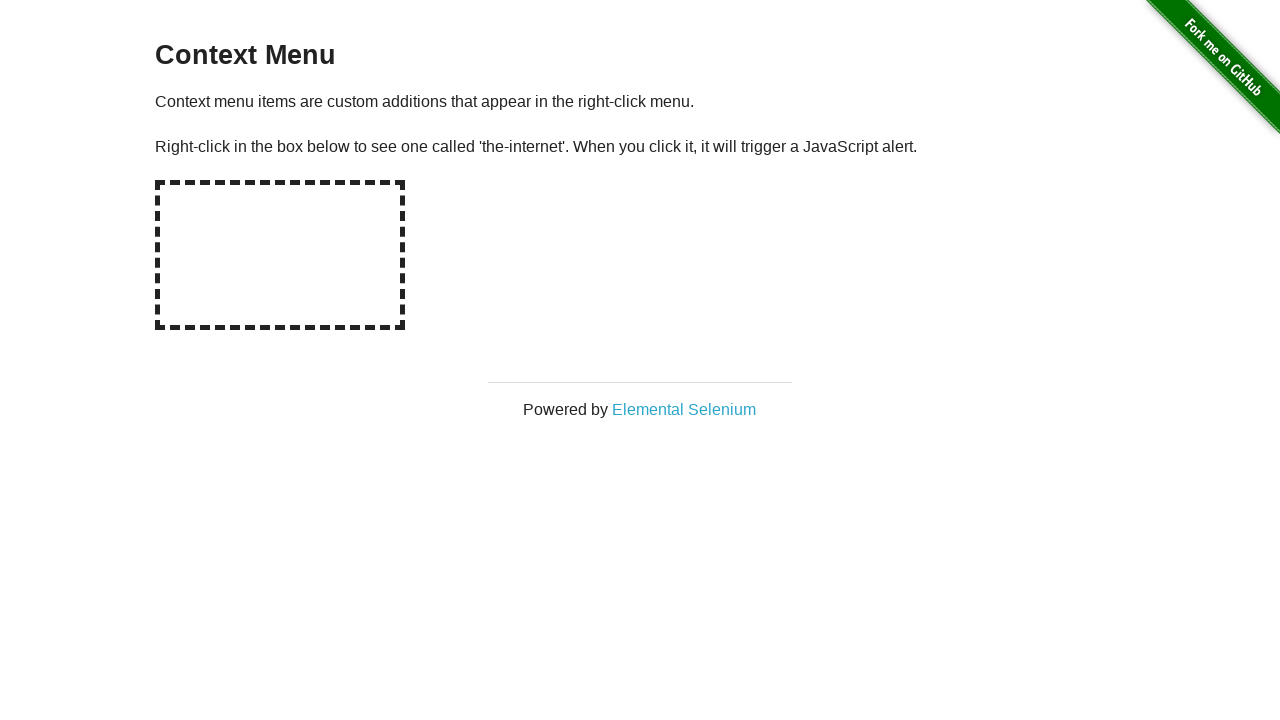

Clicked on 'Elemental Selenium' link from context menu at (684, 409) on text='Elemental Selenium'
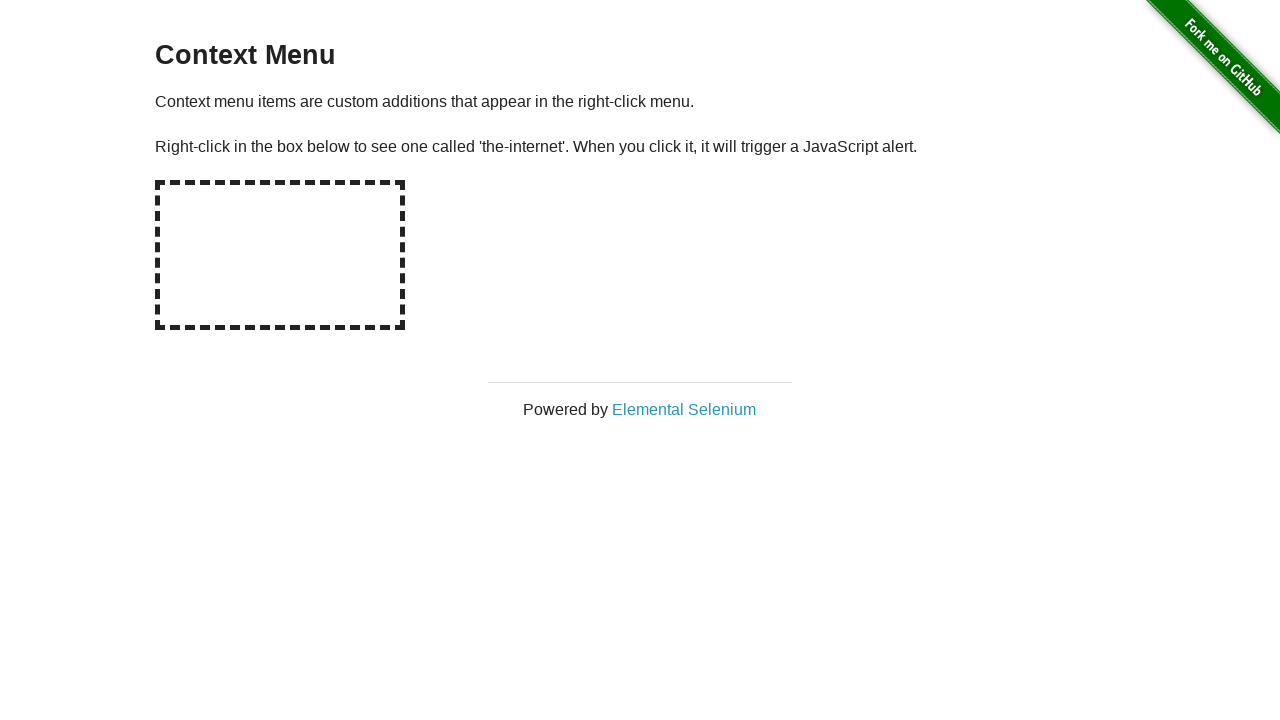

New page loaded and ready
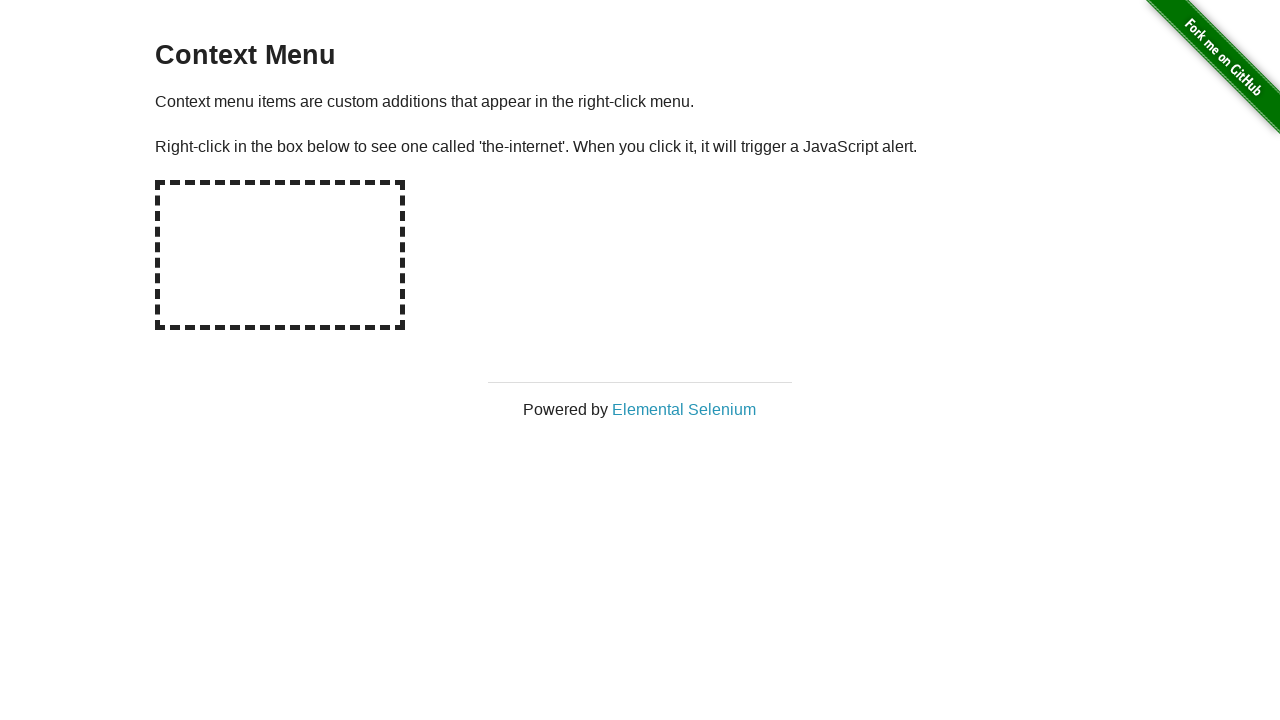

Located h1 element with 'Elemental Selenium' text
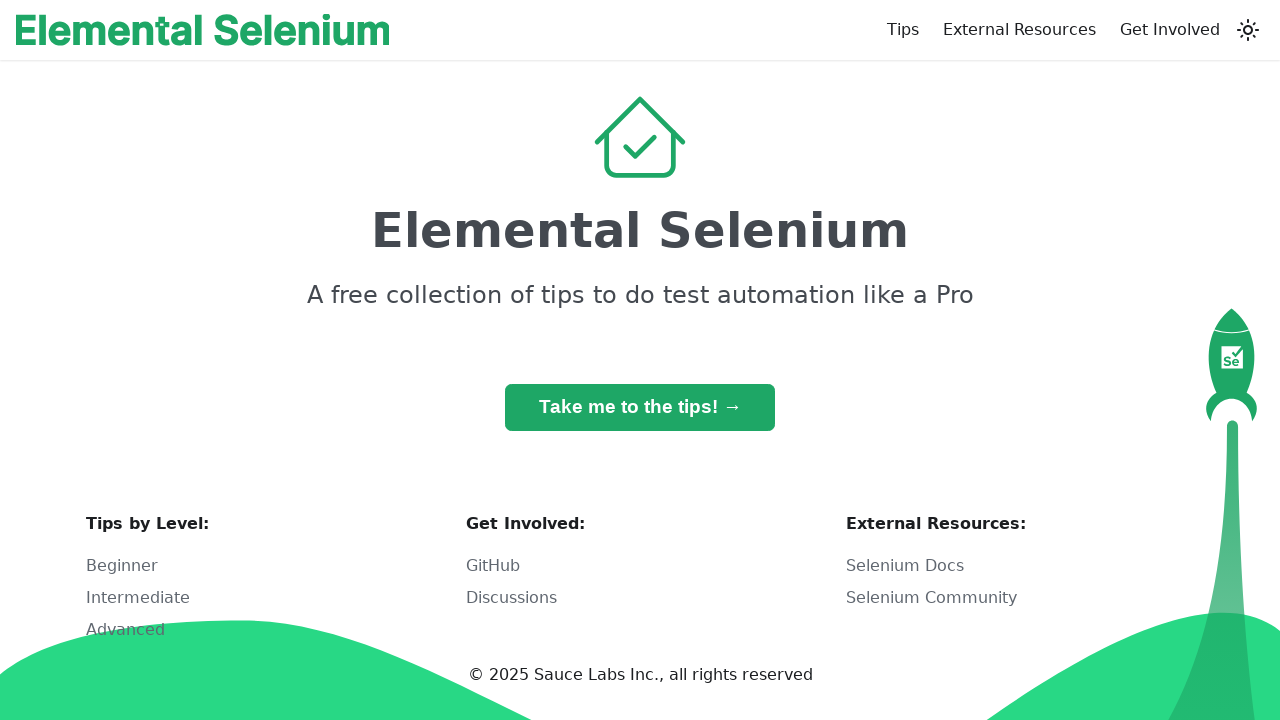

Verified that 'Elemental Selenium' h1 heading is visible on new page
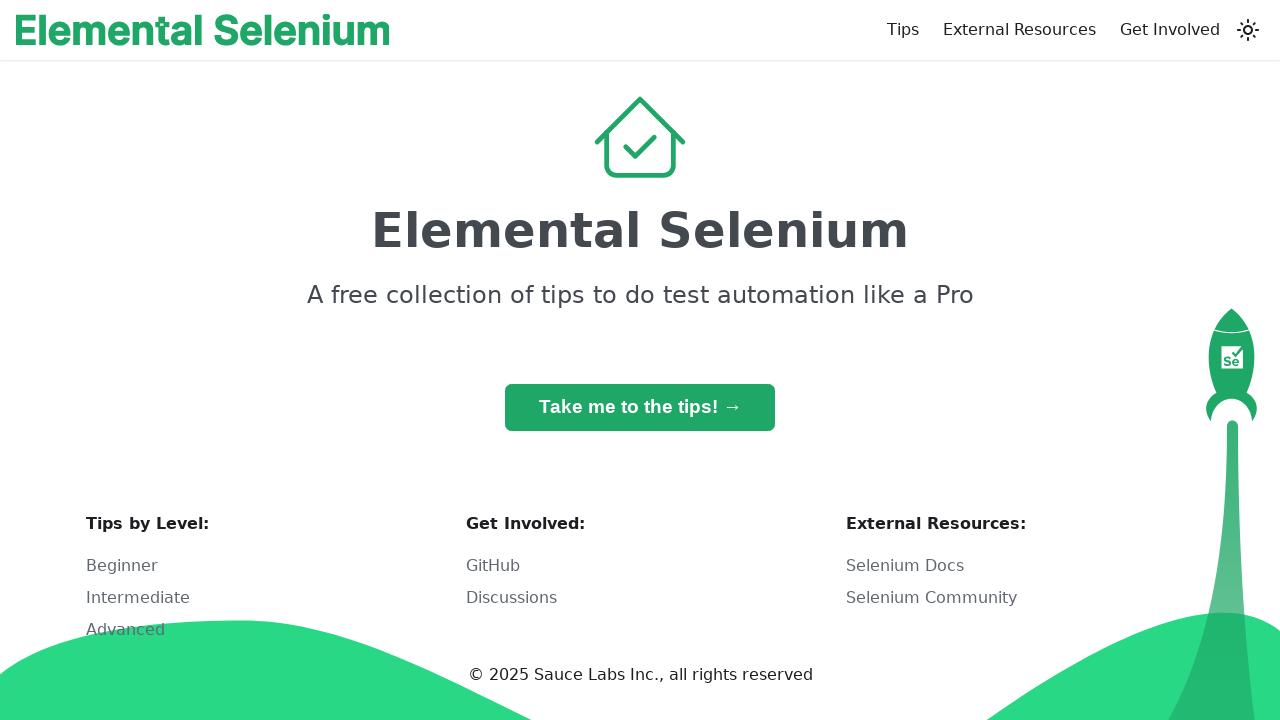

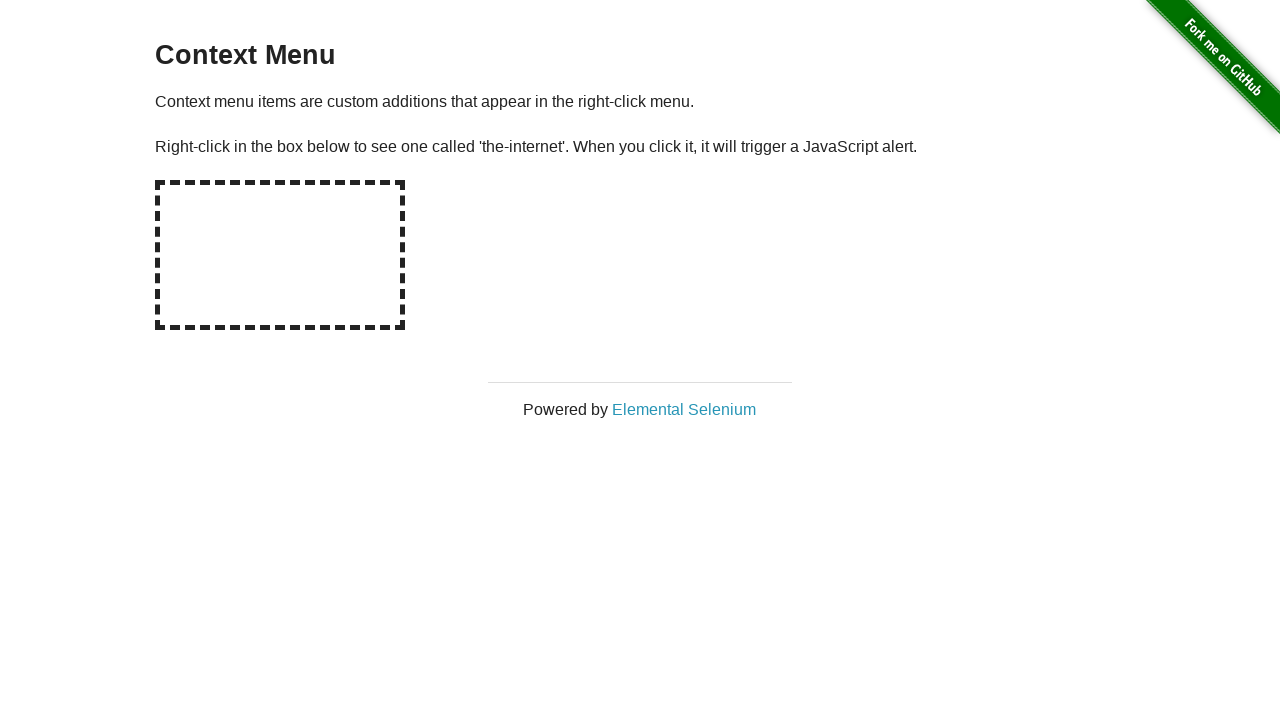